Tests a custom dropdown interface for selecting passenger counts by clicking the dropdown, incrementing adult passengers, and closing the dropdown

Starting URL: https://rahulshettyacademy.com/dropdownsPractise/#

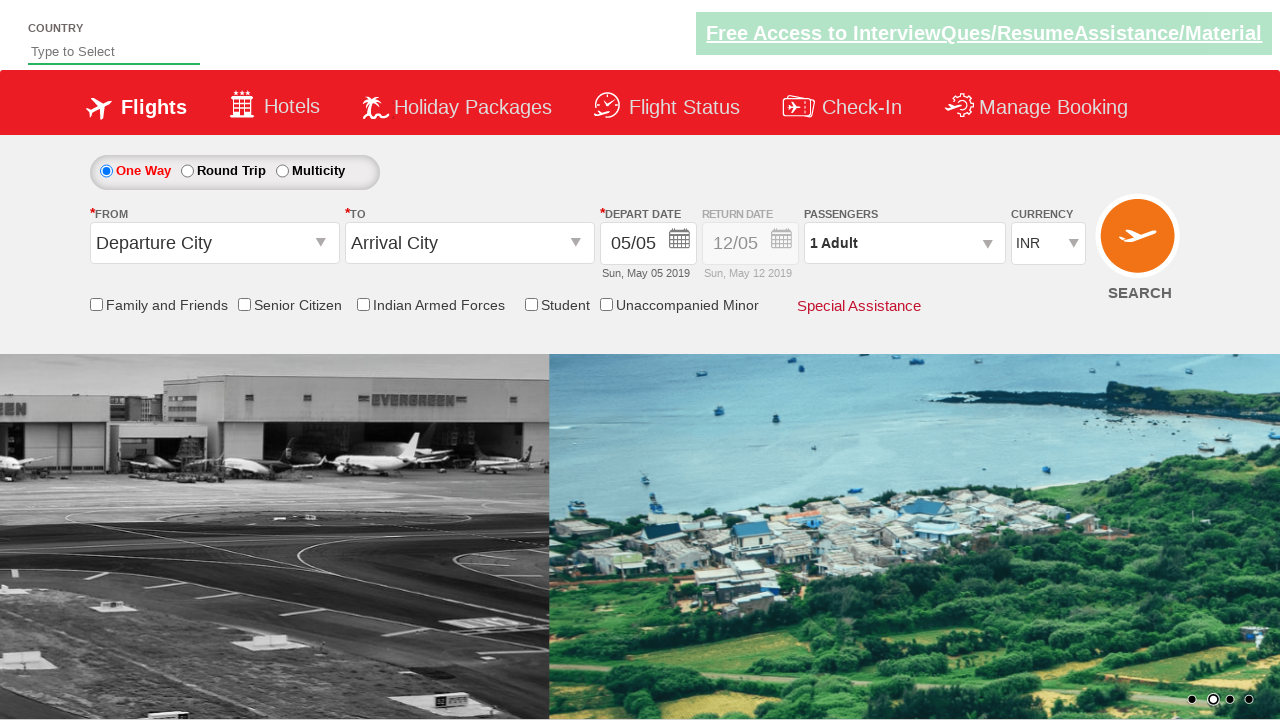

Clicked on passenger info dropdown to open it at (904, 243) on div#divpaxinfo
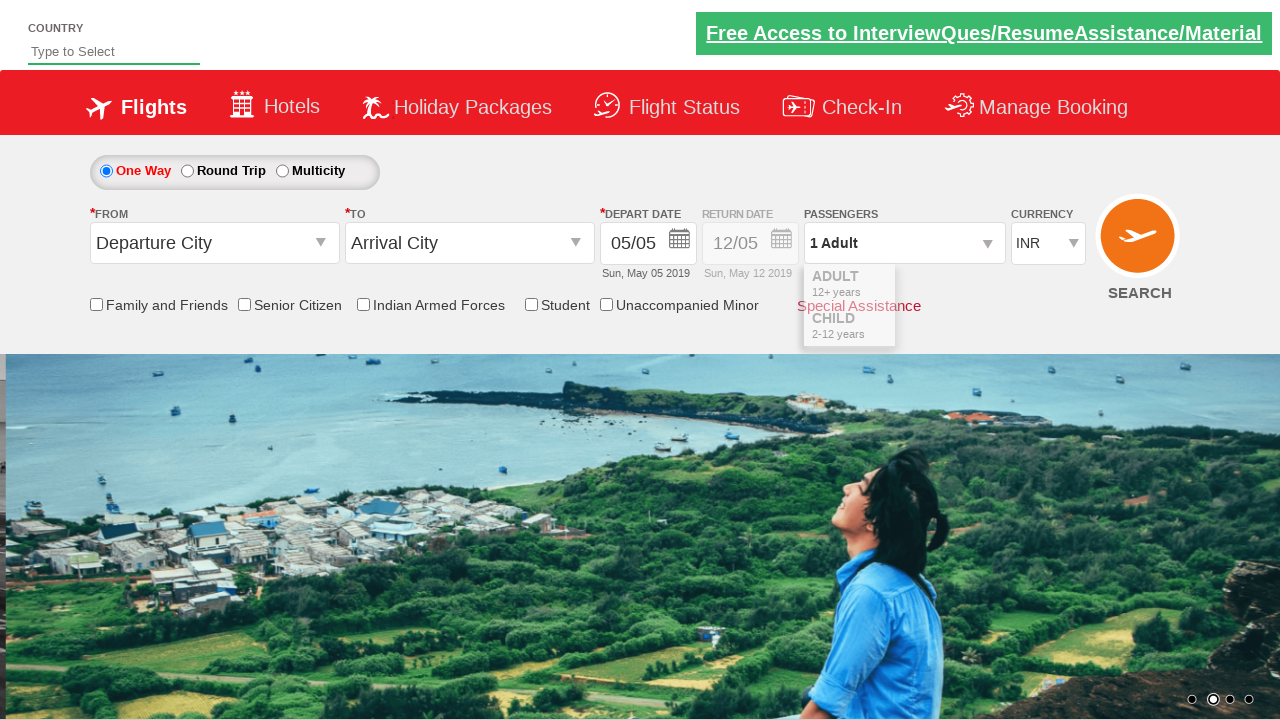

Dropdown options became visible
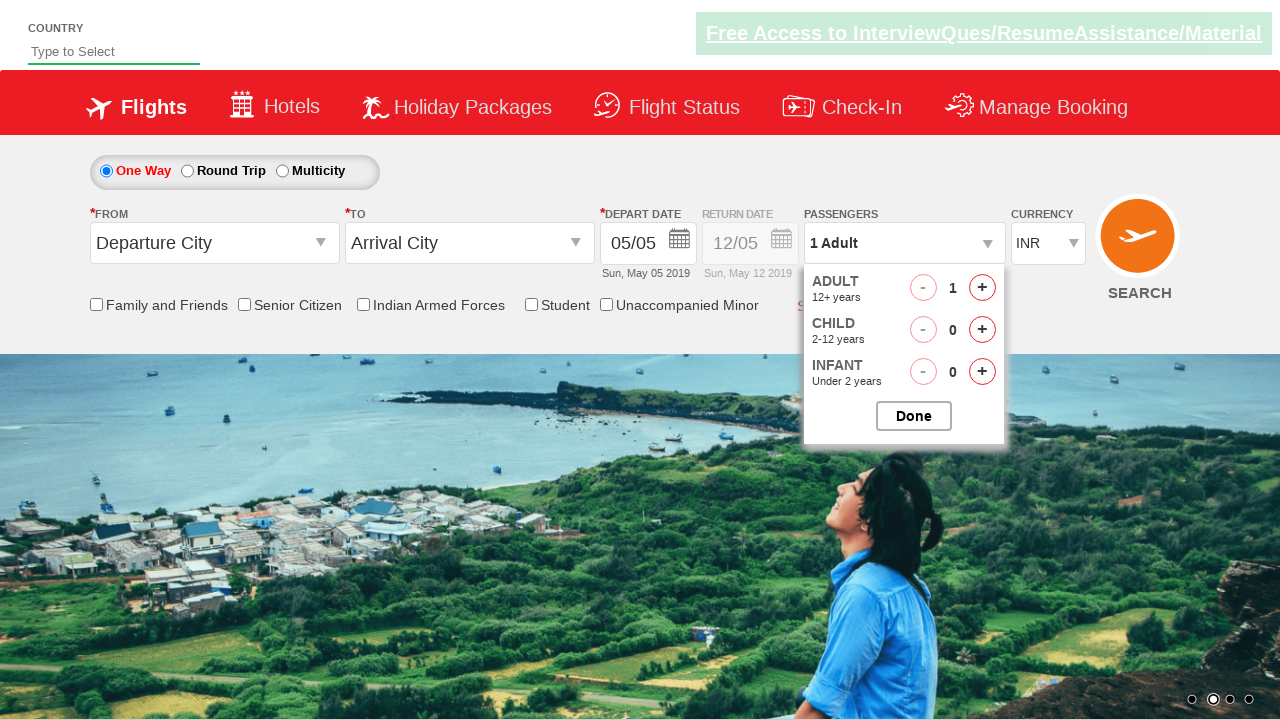

Clicked adult plus button (increment 1 of 4) at (982, 288) on span#hrefIncAdt
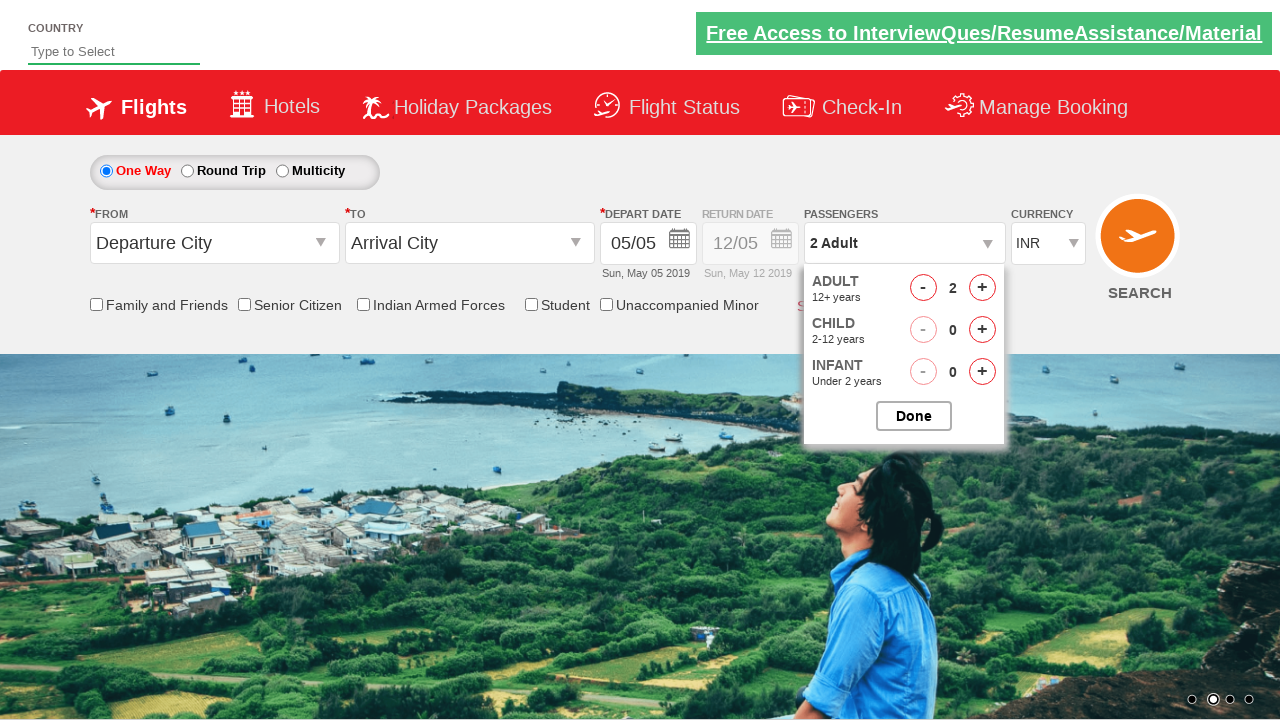

Clicked adult plus button (increment 2 of 4) at (982, 288) on span#hrefIncAdt
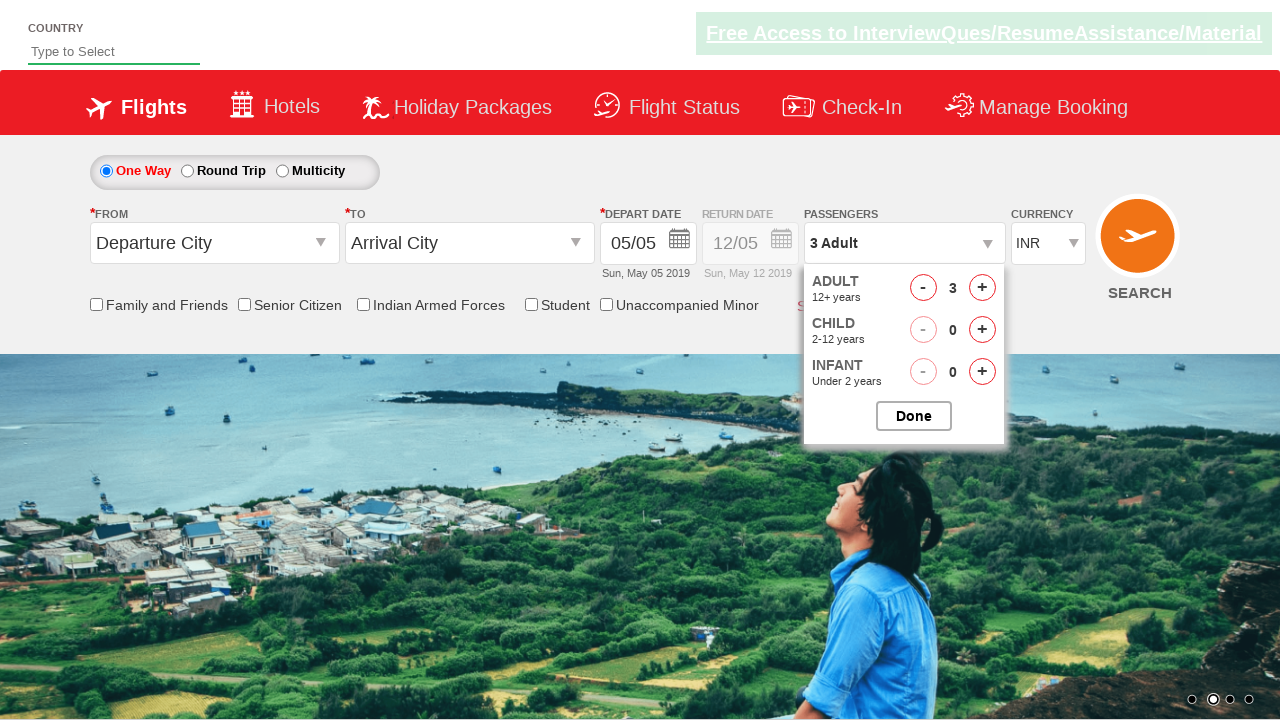

Clicked adult plus button (increment 3 of 4) at (982, 288) on span#hrefIncAdt
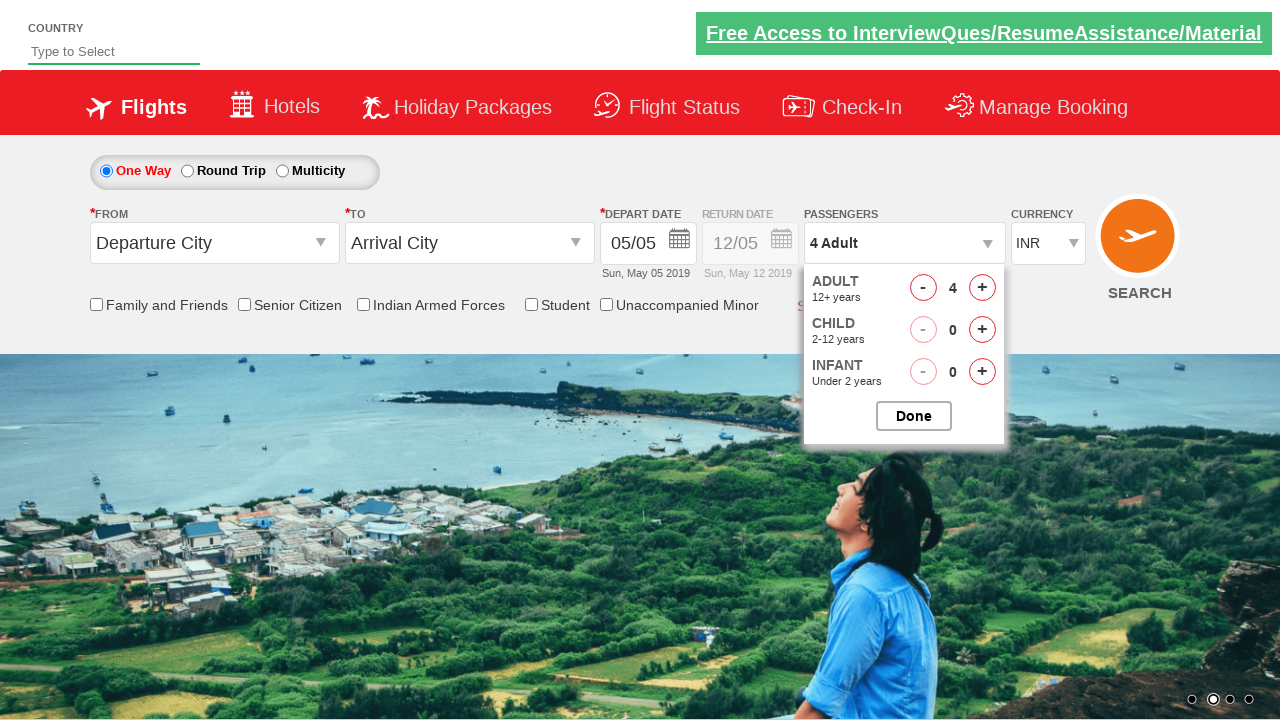

Clicked adult plus button (increment 4 of 4) at (982, 288) on span#hrefIncAdt
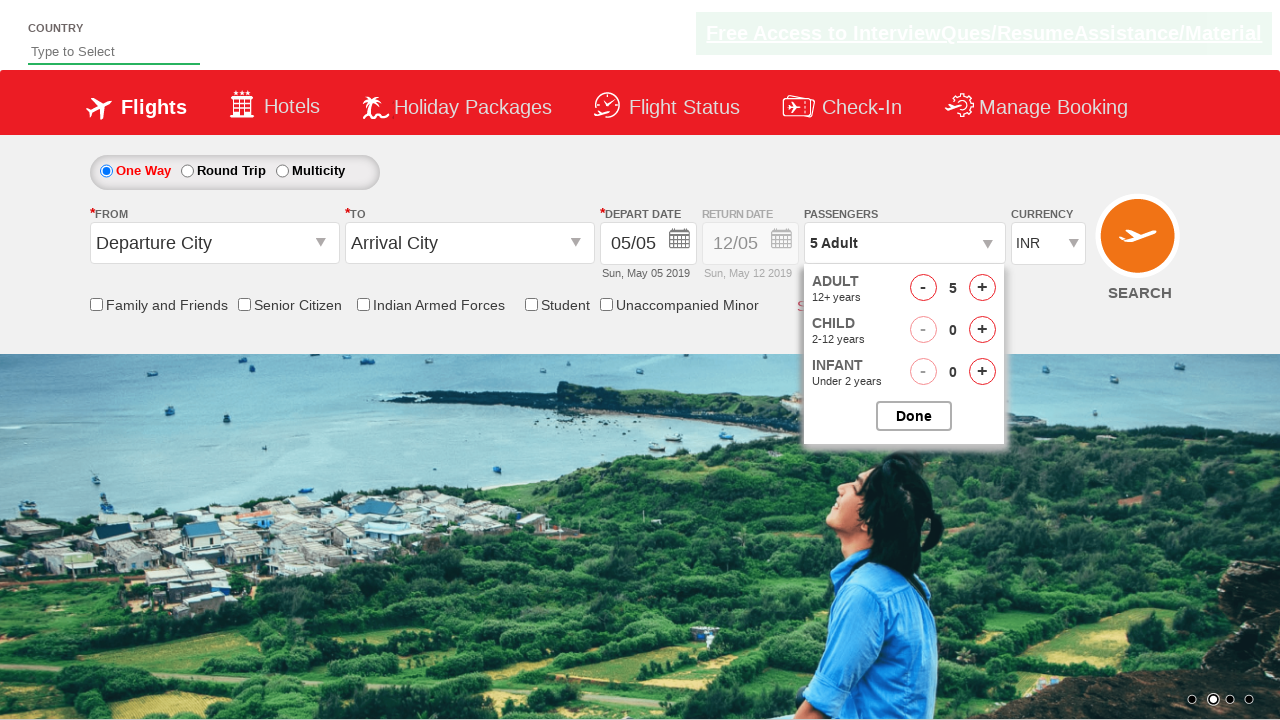

Clicked done button to close the dropdown at (914, 416) on input#btnclosepaxoption
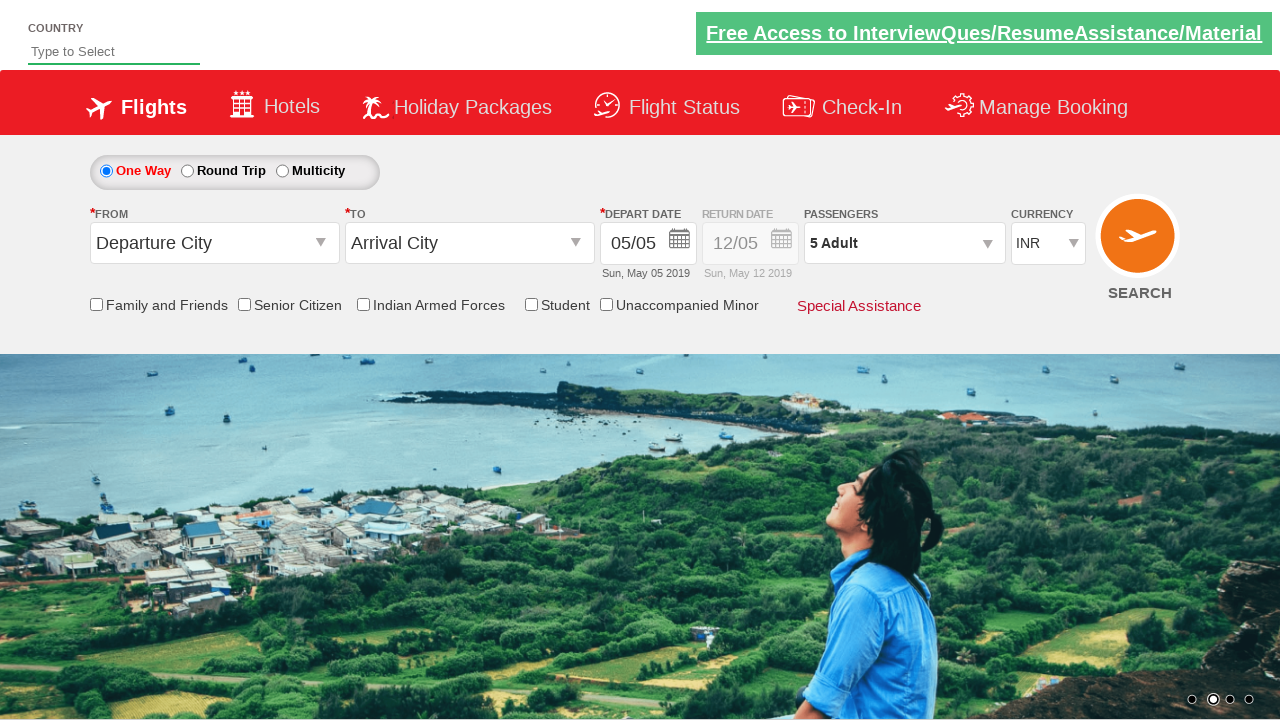

Retrieved final dropdown text: 5 Adult
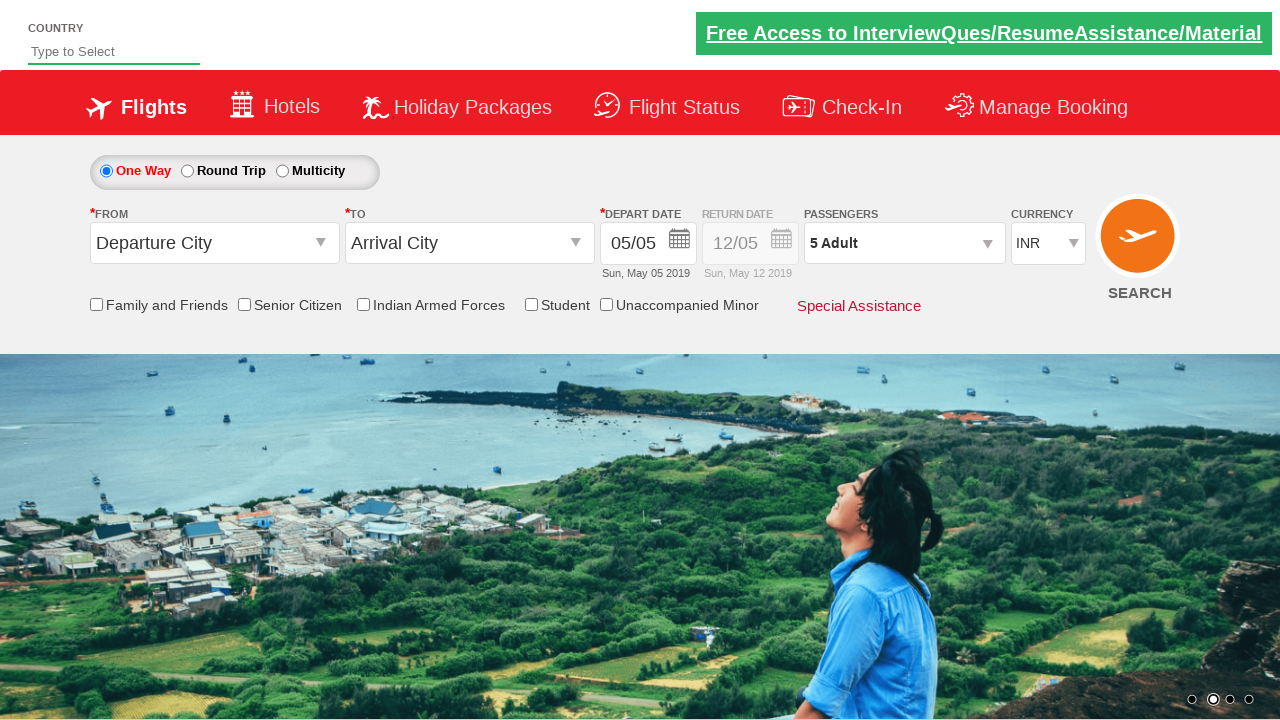

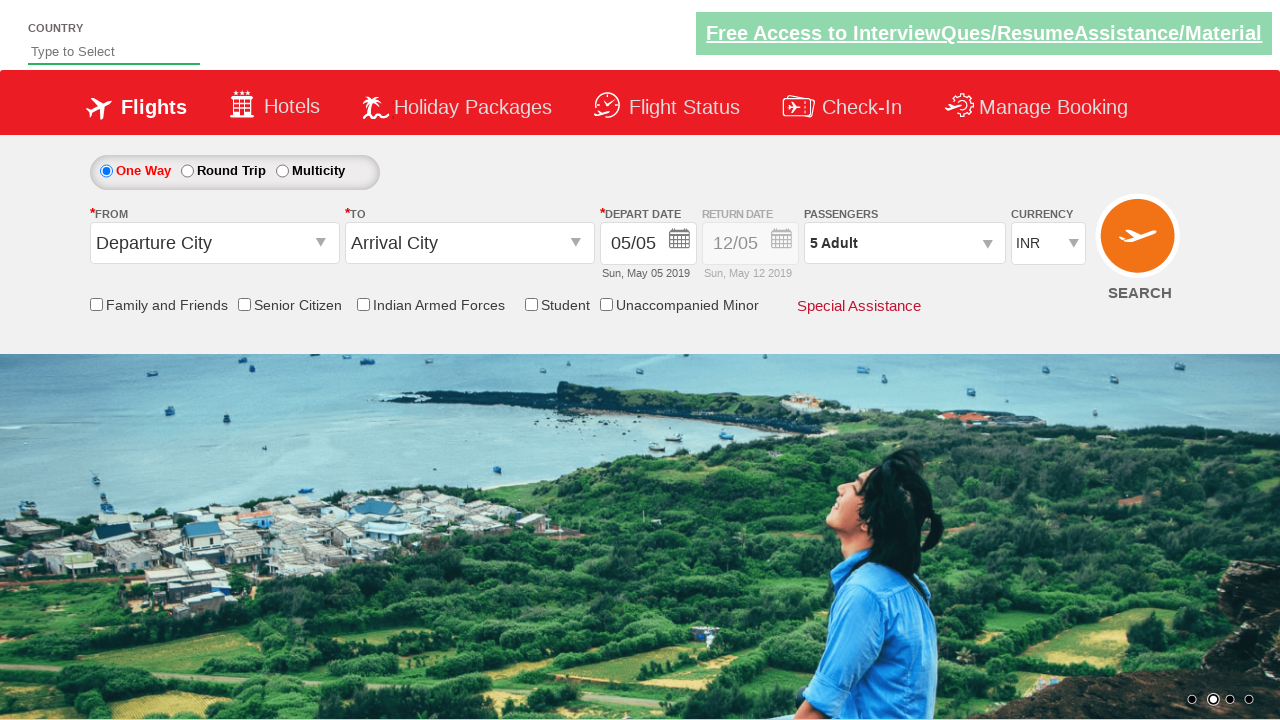